Tests adding and removing elements on a page by clicking an "Add Element" button three times, verifying three delete buttons appear, then clicking one delete button and verifying two remain.

Starting URL: https://the-internet.herokuapp.com/add_remove_elements/

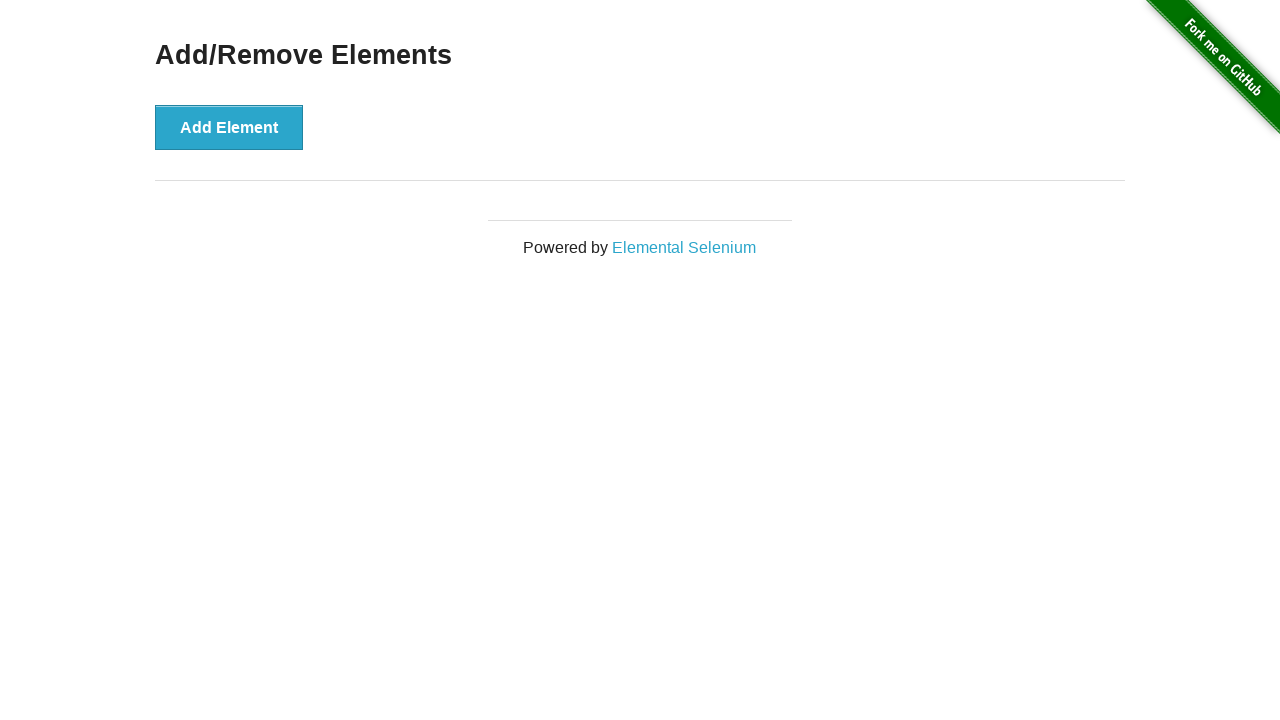

Clicked 'Add Element' button (iteration 1 of 3) at (229, 127) on button[onclick='addElement()']
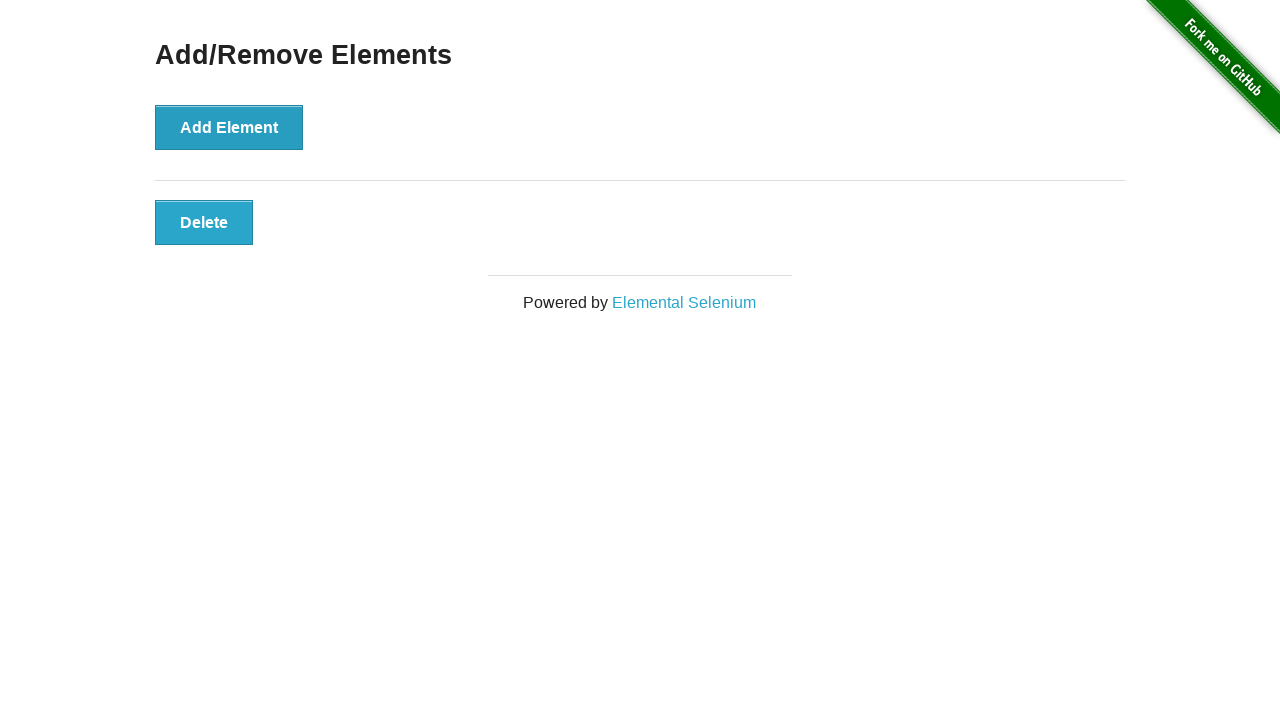

Clicked 'Add Element' button (iteration 2 of 3) at (229, 127) on button[onclick='addElement()']
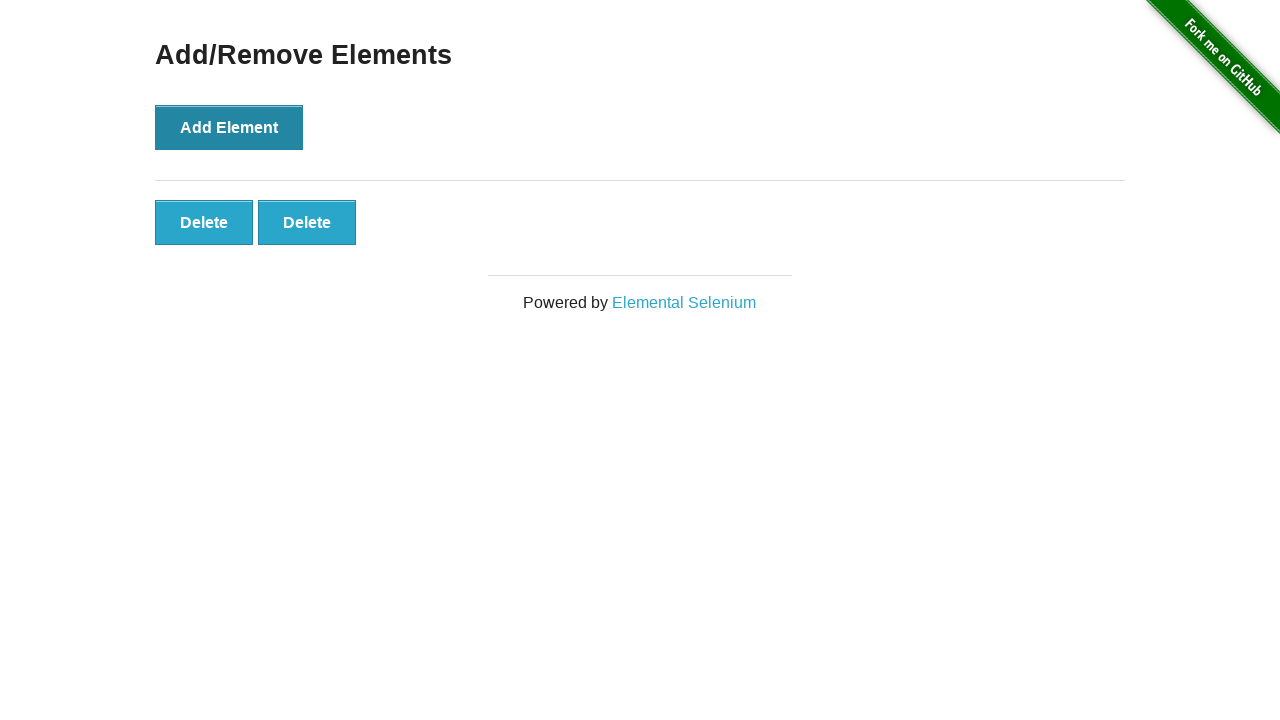

Clicked 'Add Element' button (iteration 3 of 3) at (229, 127) on button[onclick='addElement()']
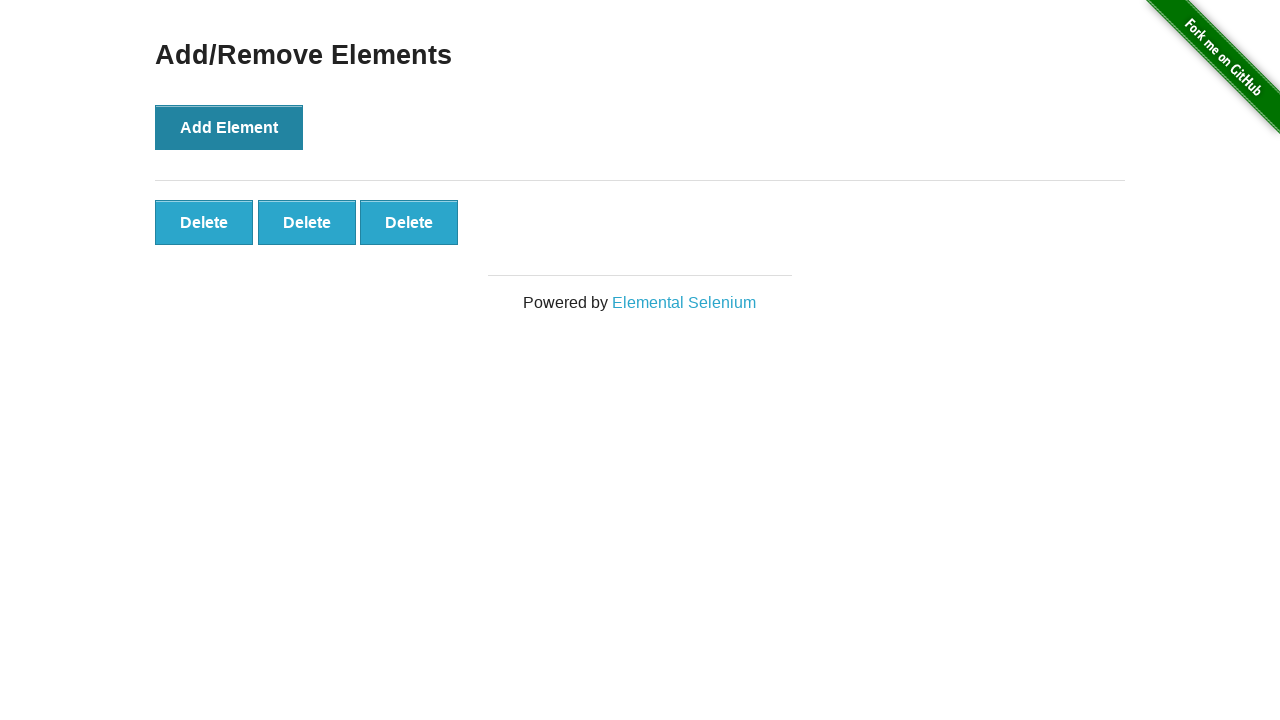

Located delete buttons
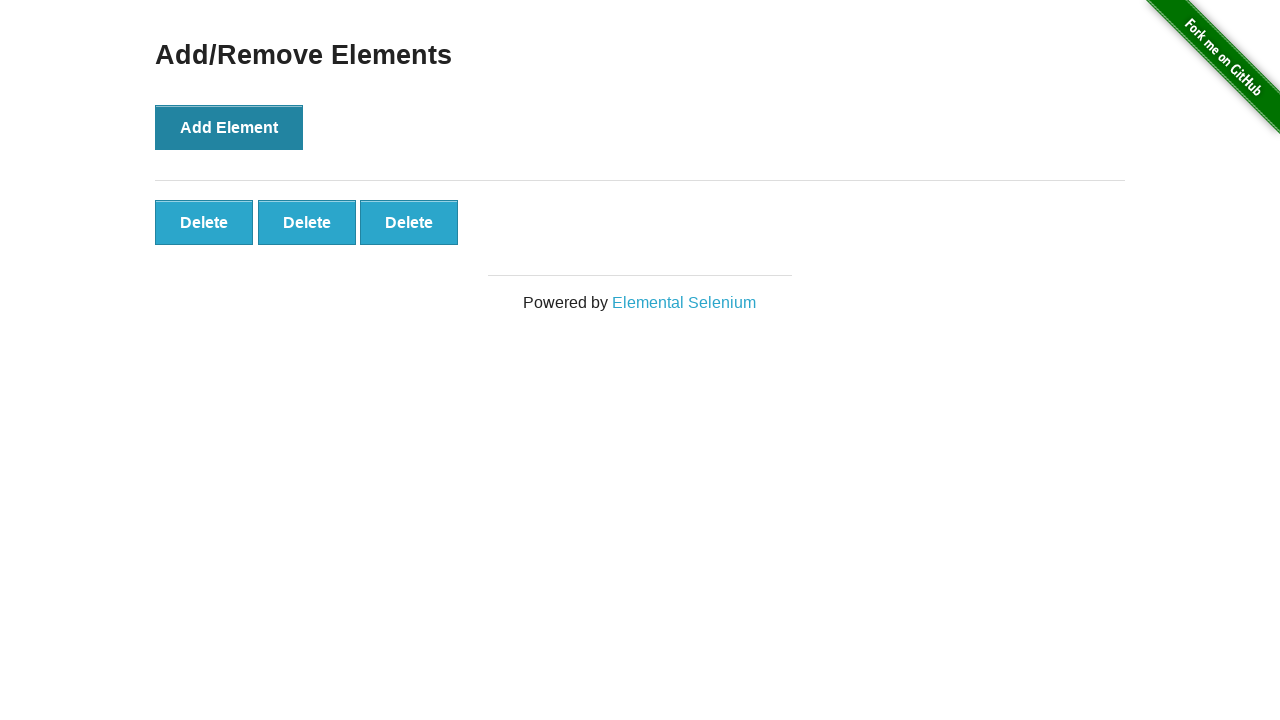

Verified 3 delete buttons are present
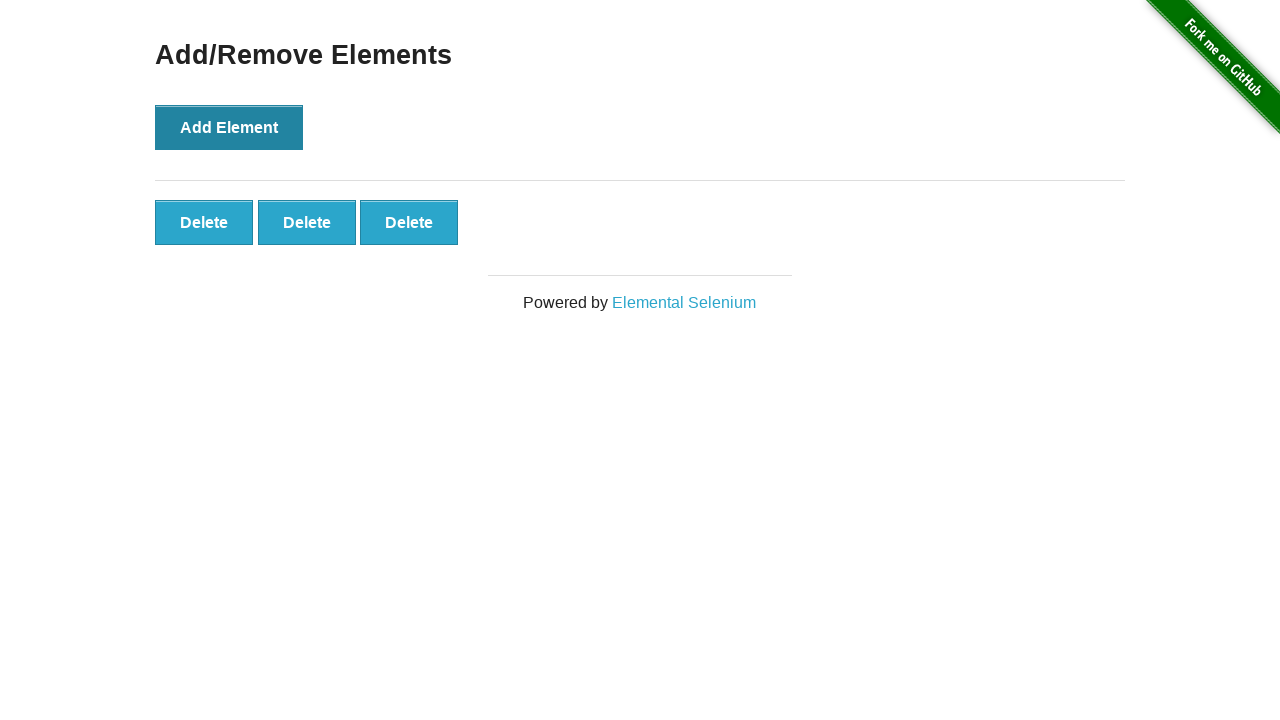

Clicked first delete button to remove an element at (204, 222) on button[onclick='deleteElement()']
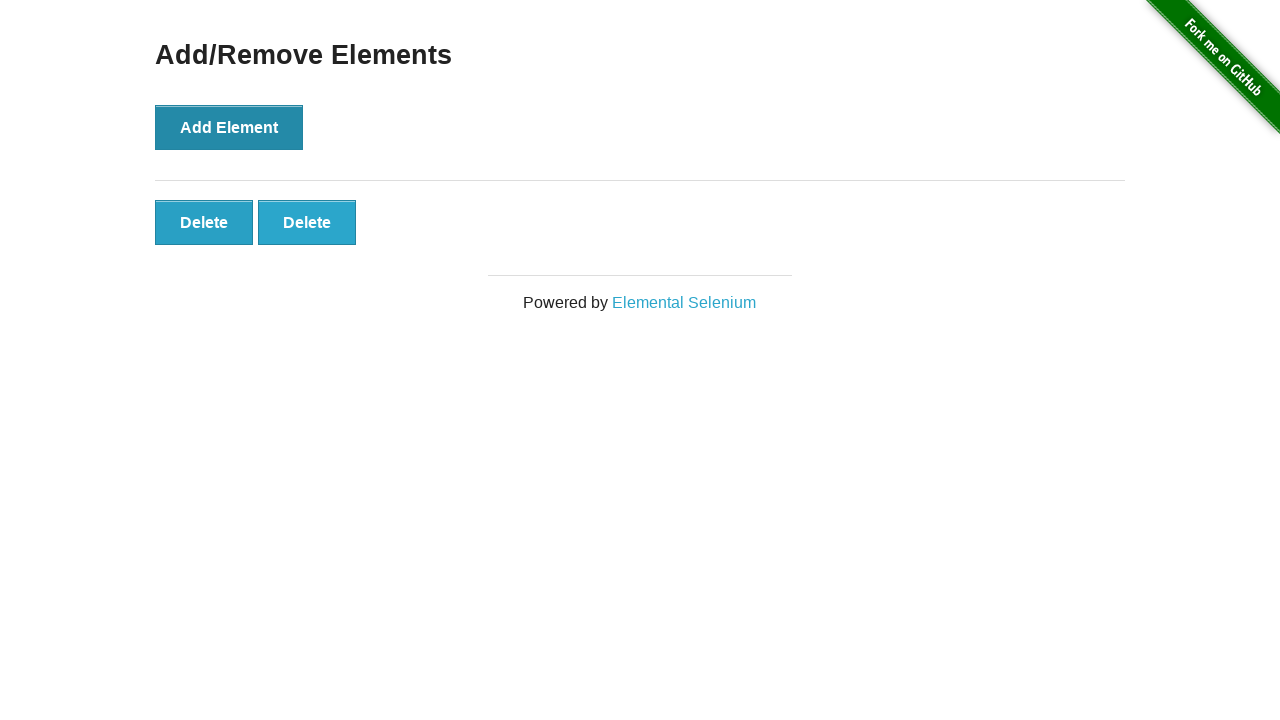

Located remaining delete buttons
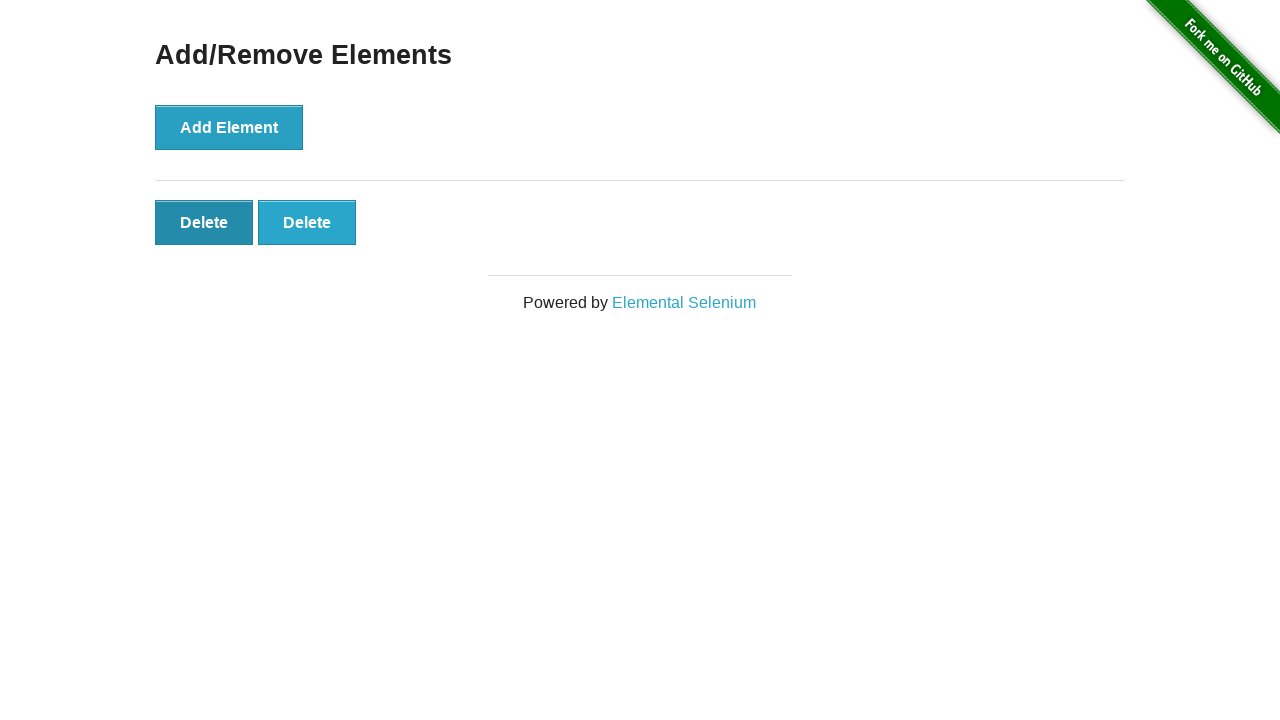

Verified 2 delete buttons remain after removal
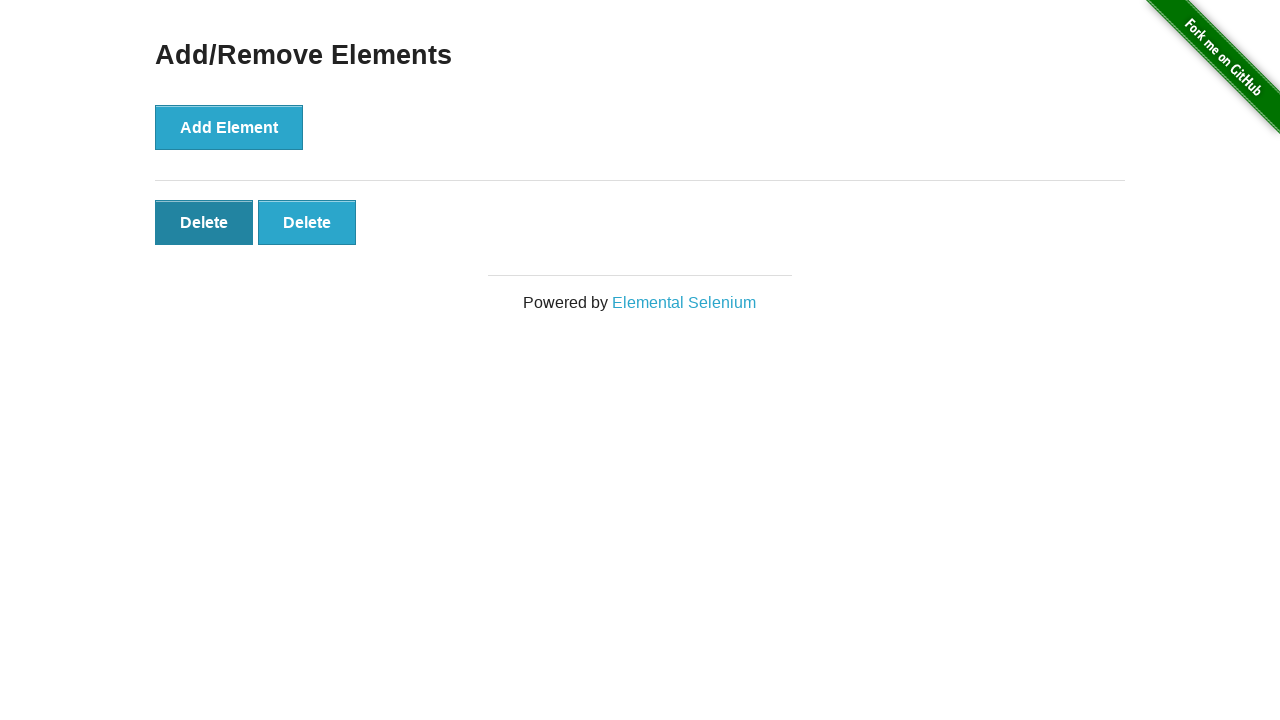

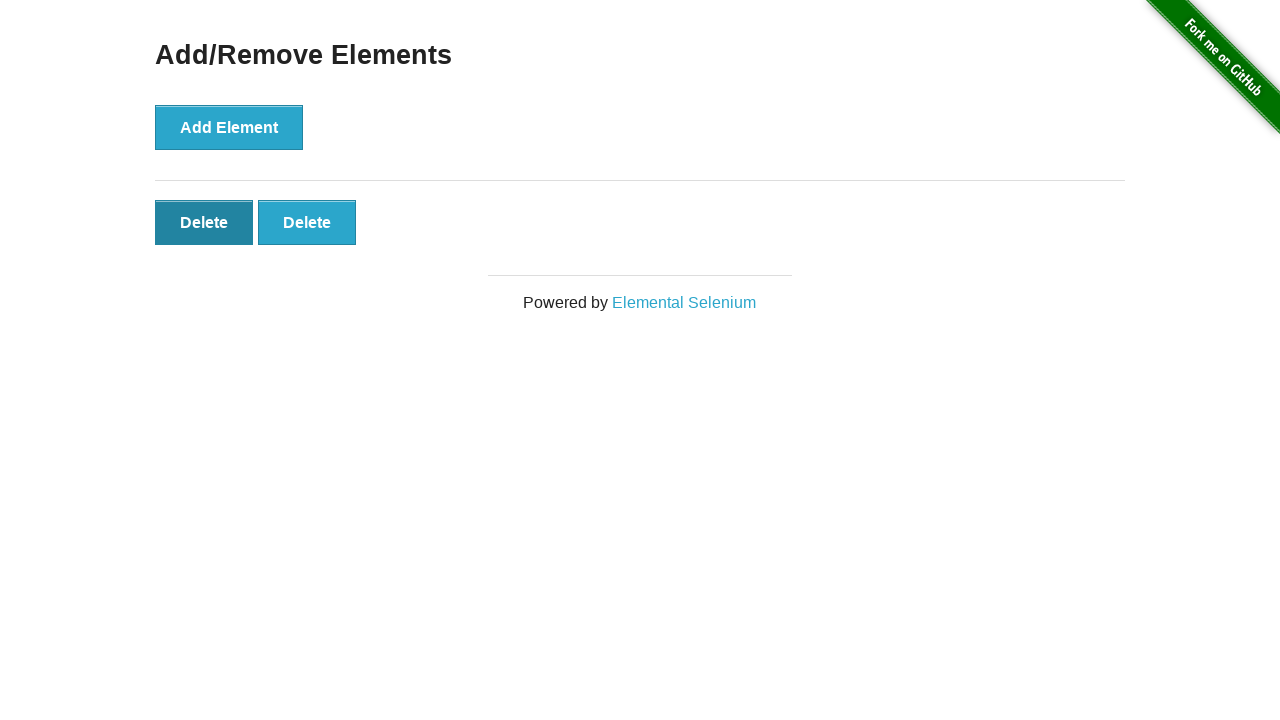